Tests prompt alert functionality by clicking a button that triggers a prompt alert, entering text into it, and accepting the alert

Starting URL: https://demoqa.com/alerts

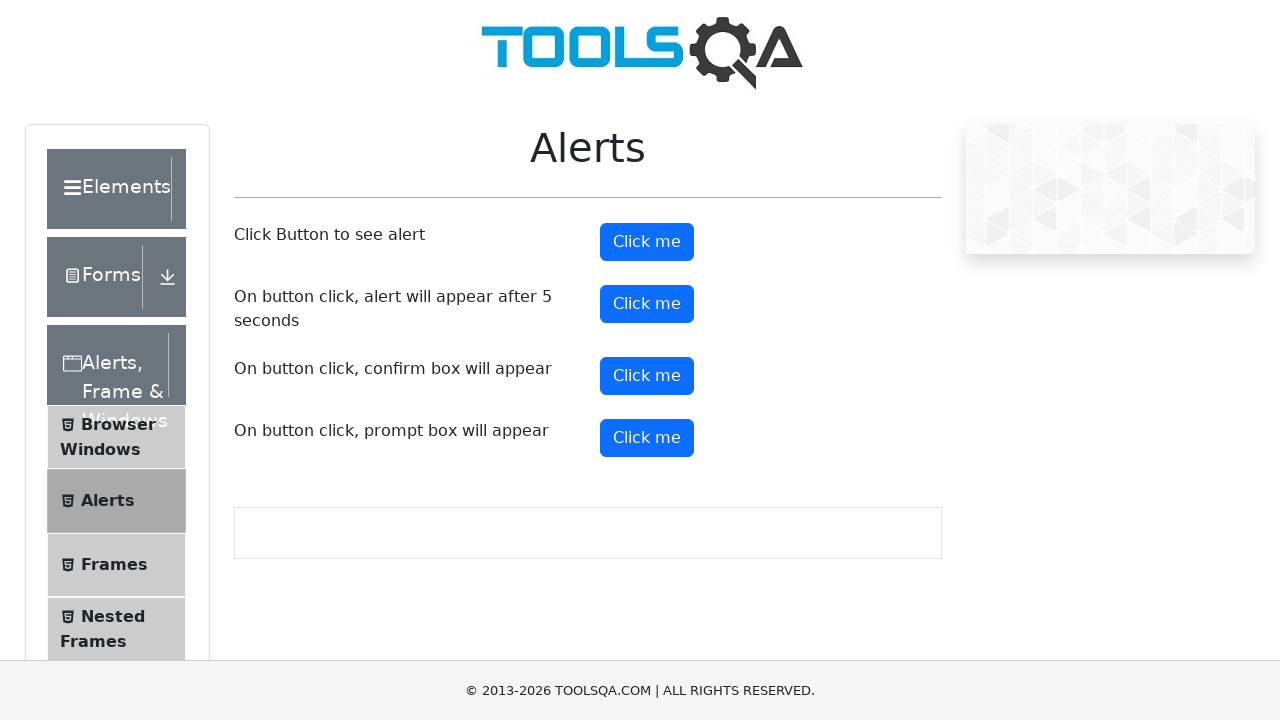

Clicked prompt button to trigger alert at (647, 438) on #promtButton
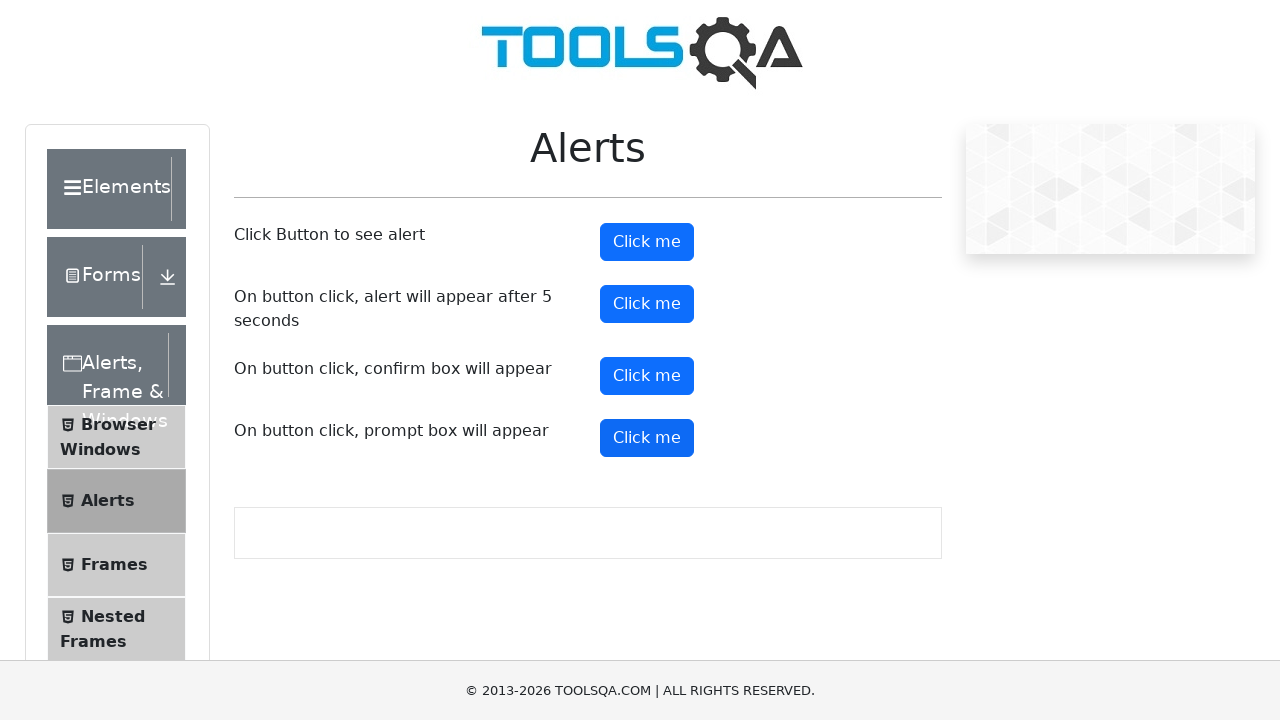

Set up dialog handler to accept with text 'Marcus Thompson'
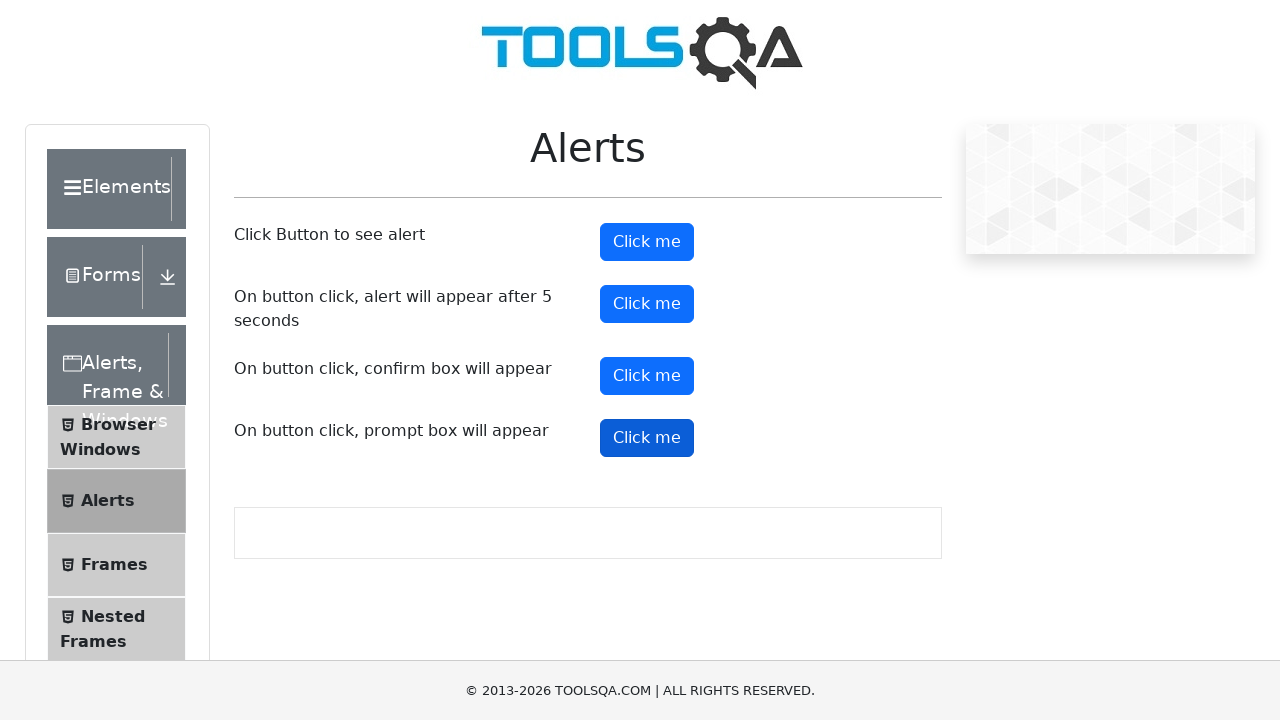

Clicked prompt button again to trigger dialog with handler ready at (647, 438) on #promtButton
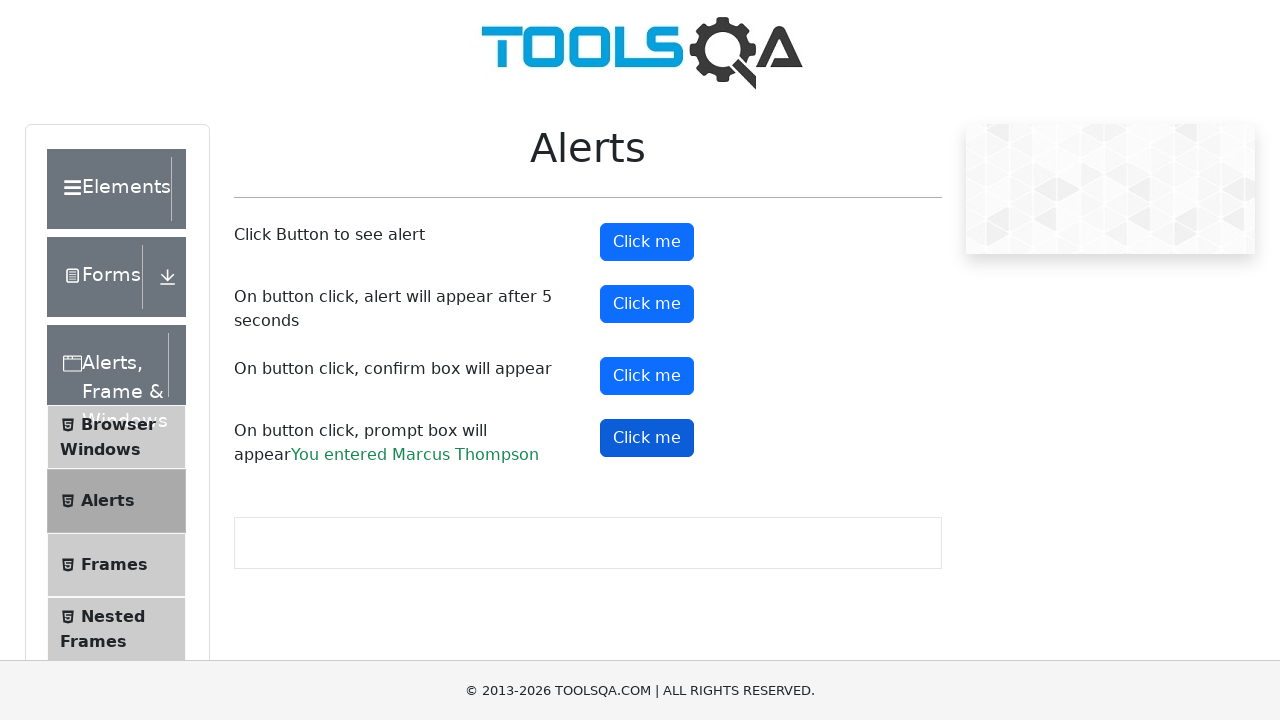

Waited 500ms for dialog to be processed
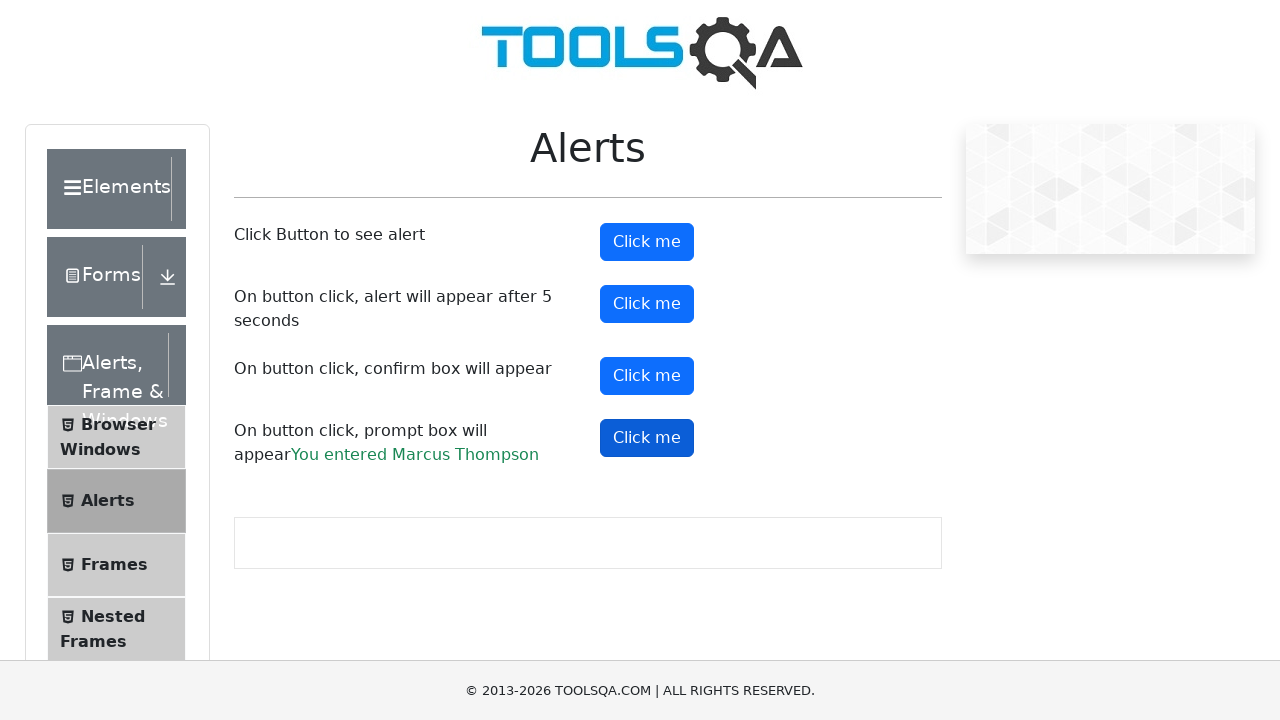

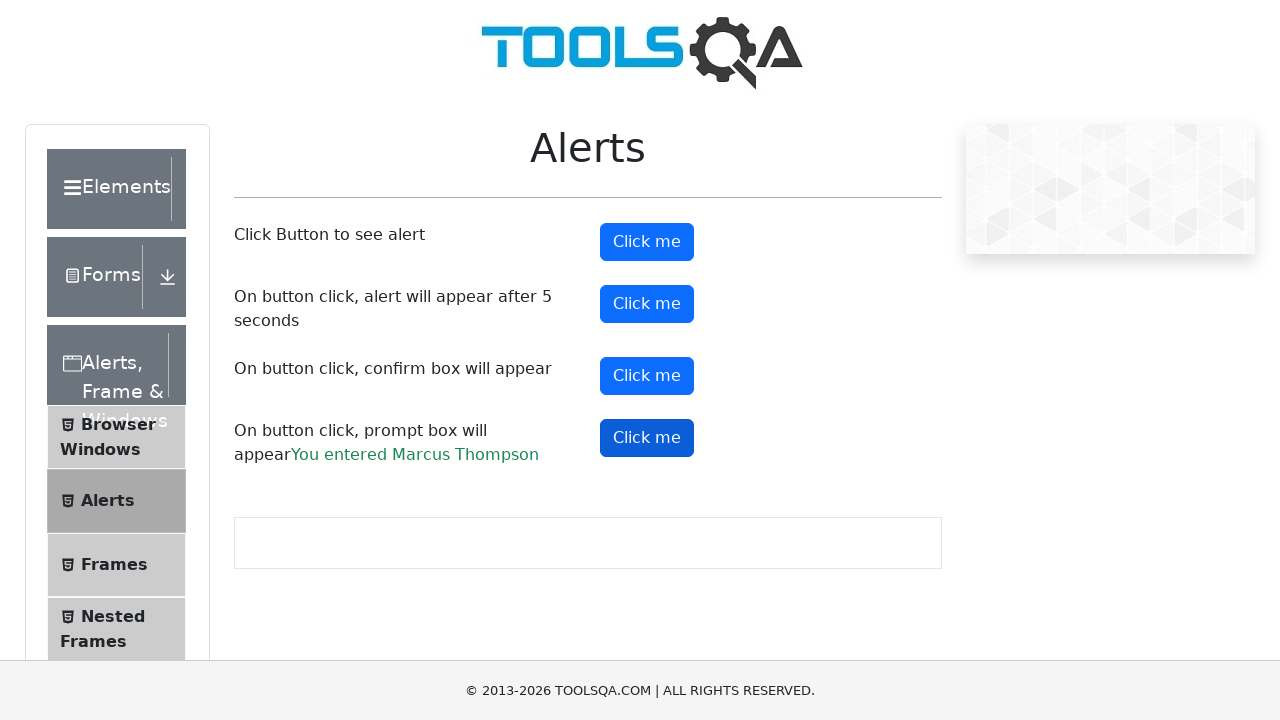